Tests clicking through a sequence of buttons that become clickable one after another, verifying that all buttons can be clicked and a success message appears.

Starting URL: https://eviltester.github.io/synchole/buttons.html

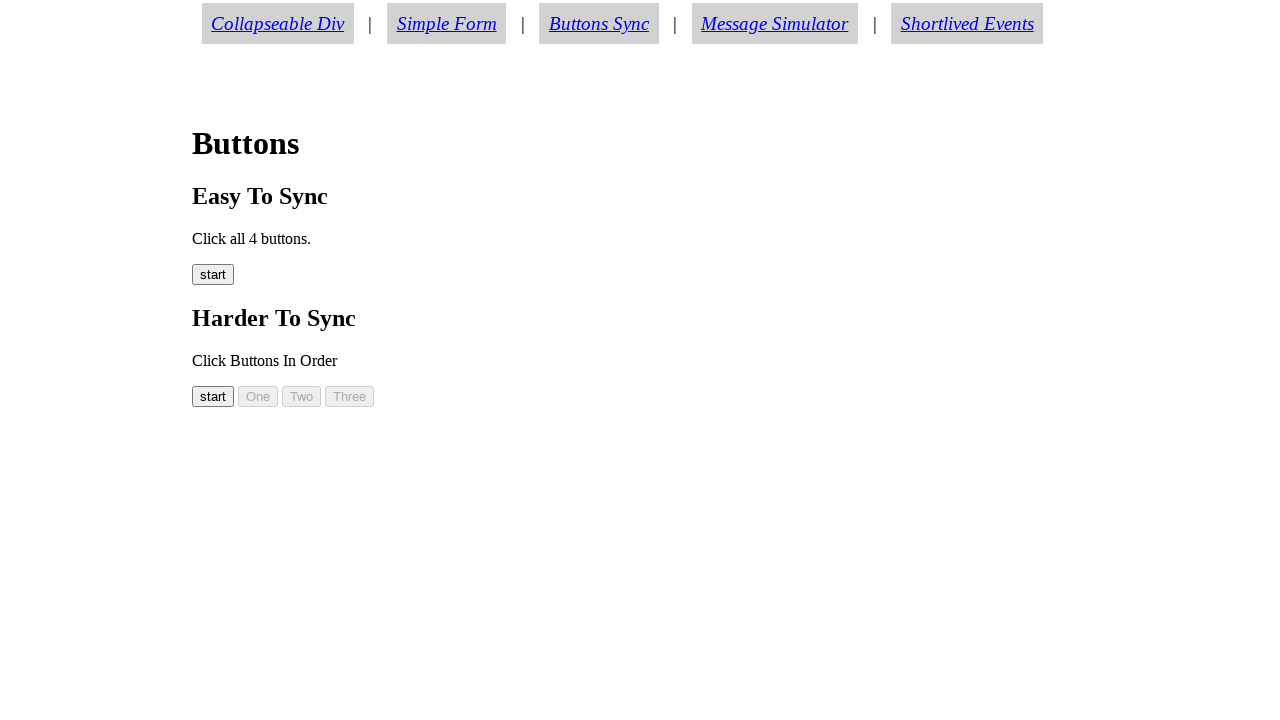

Start button #button00 is visible and ready
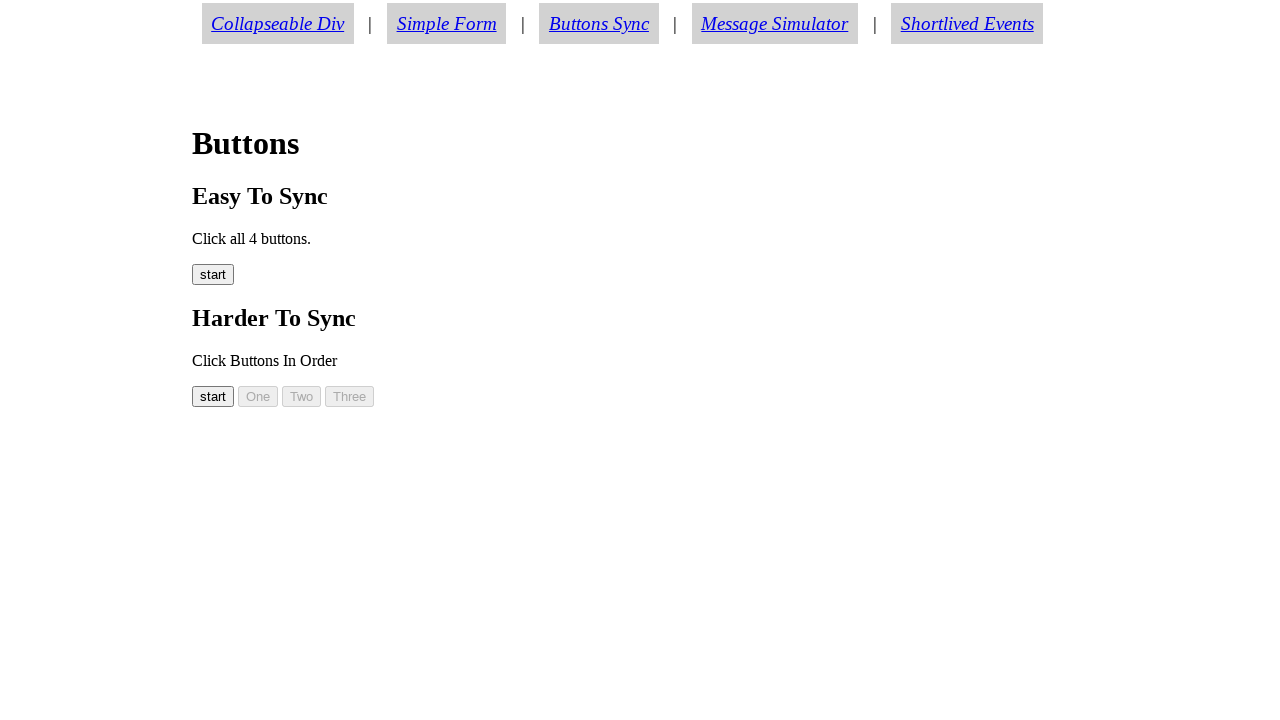

Clicked start button #button00 at (213, 396) on #button00
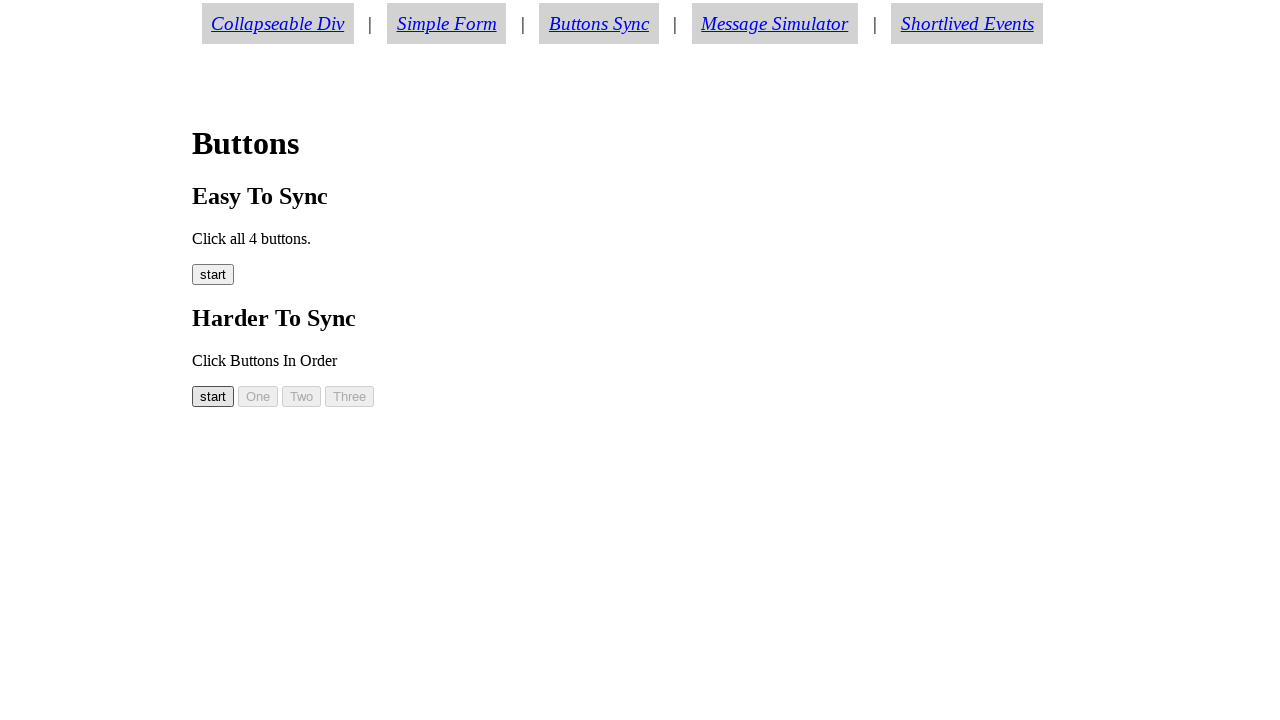

Button #button01 is now enabled and visible
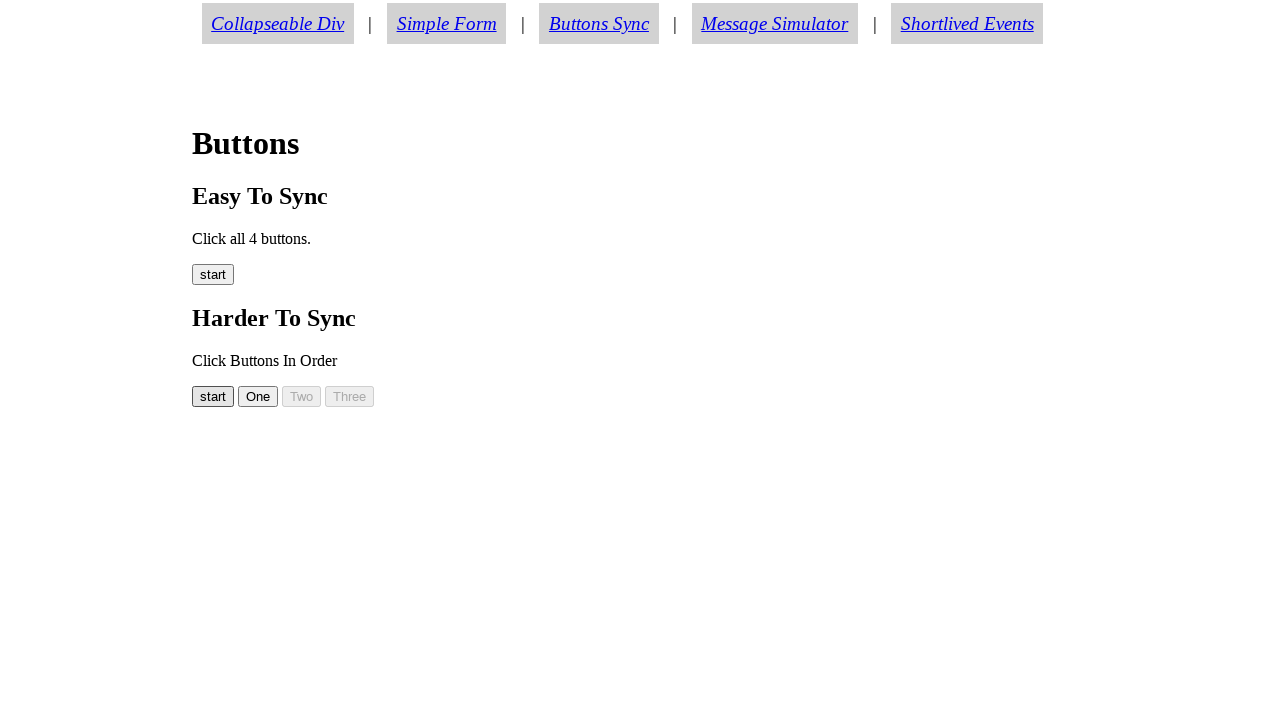

Clicked button #button01 at (258, 396) on #button01
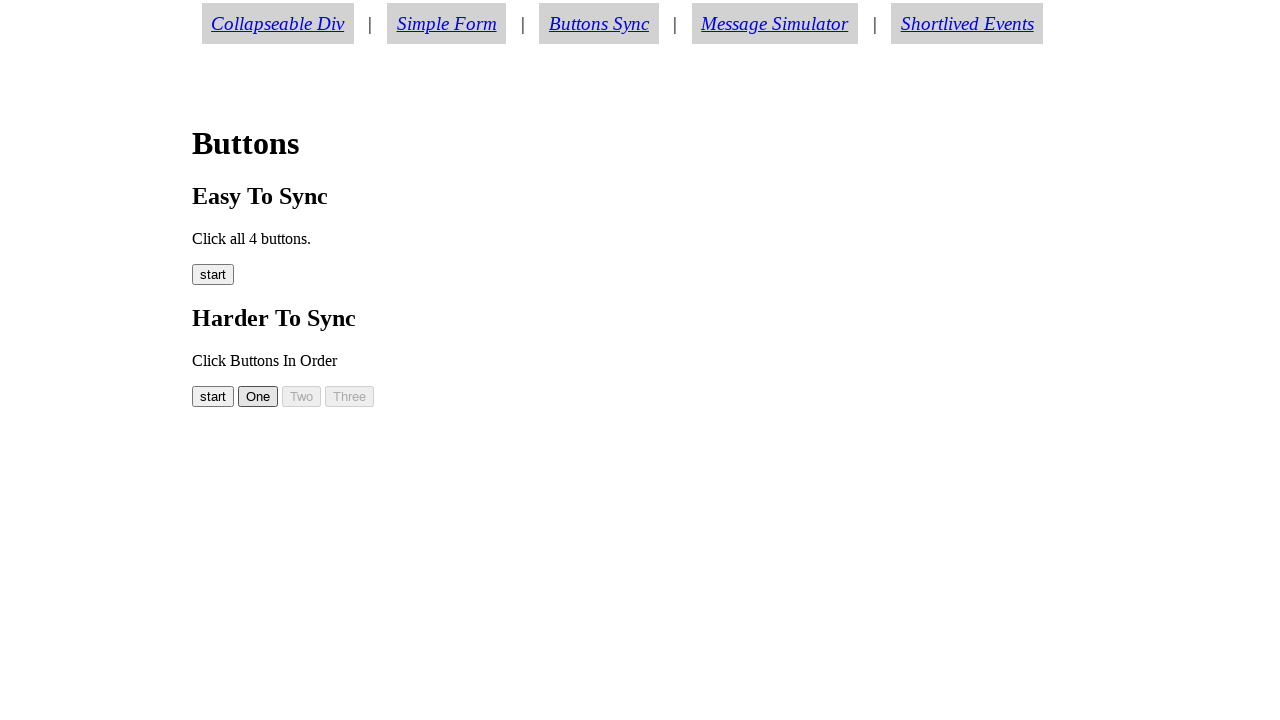

Button #button02 is now enabled and visible
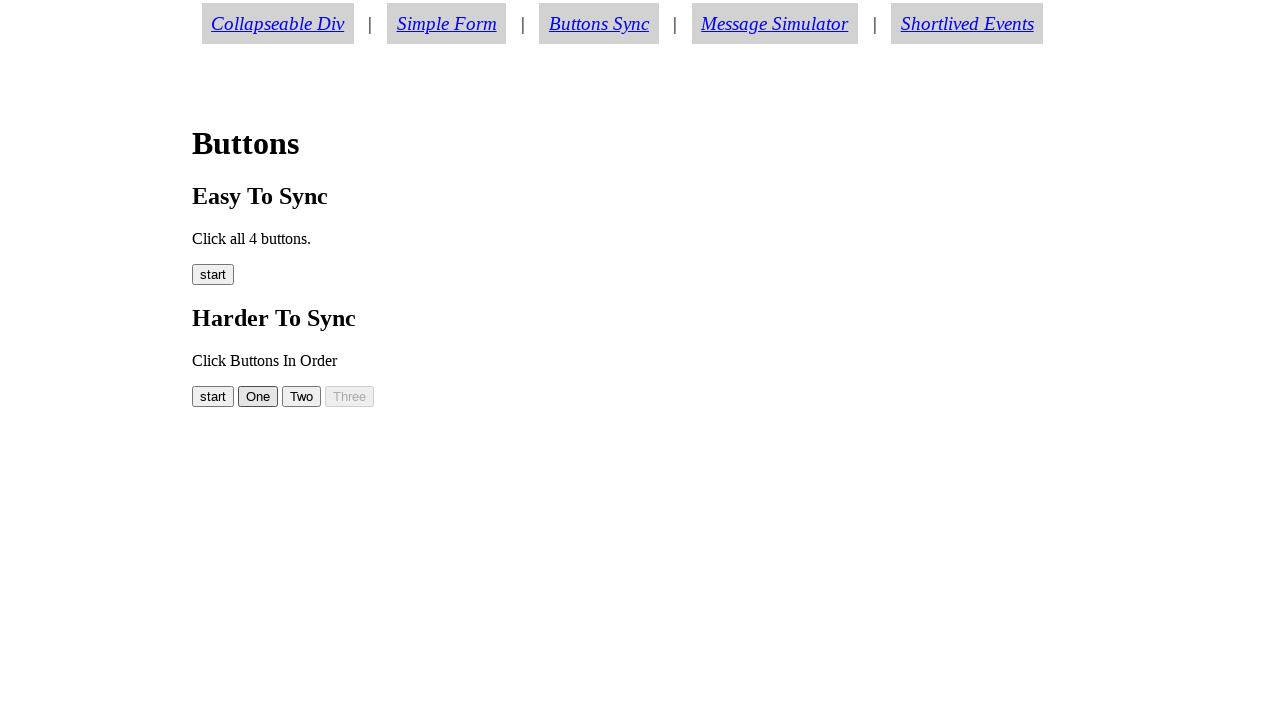

Clicked button #button02 at (302, 396) on #button02
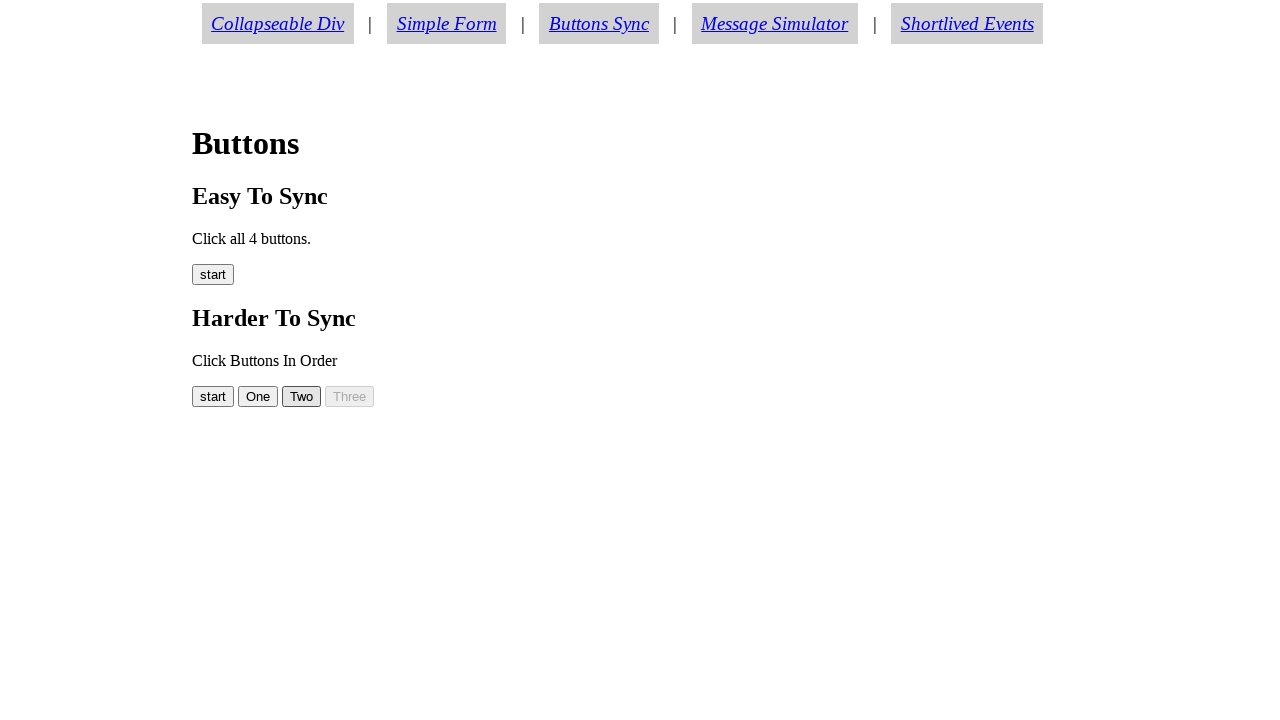

Button #button03 is now enabled and visible
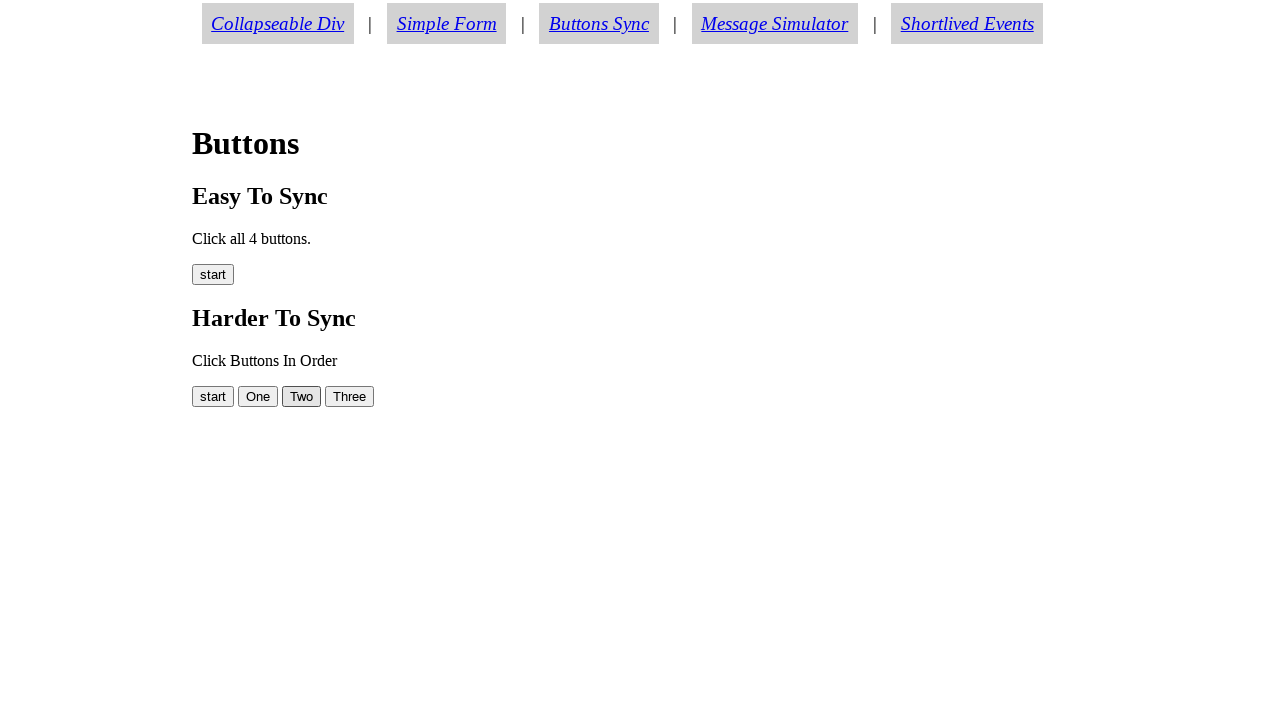

Clicked button #button03 at (350, 396) on #button03
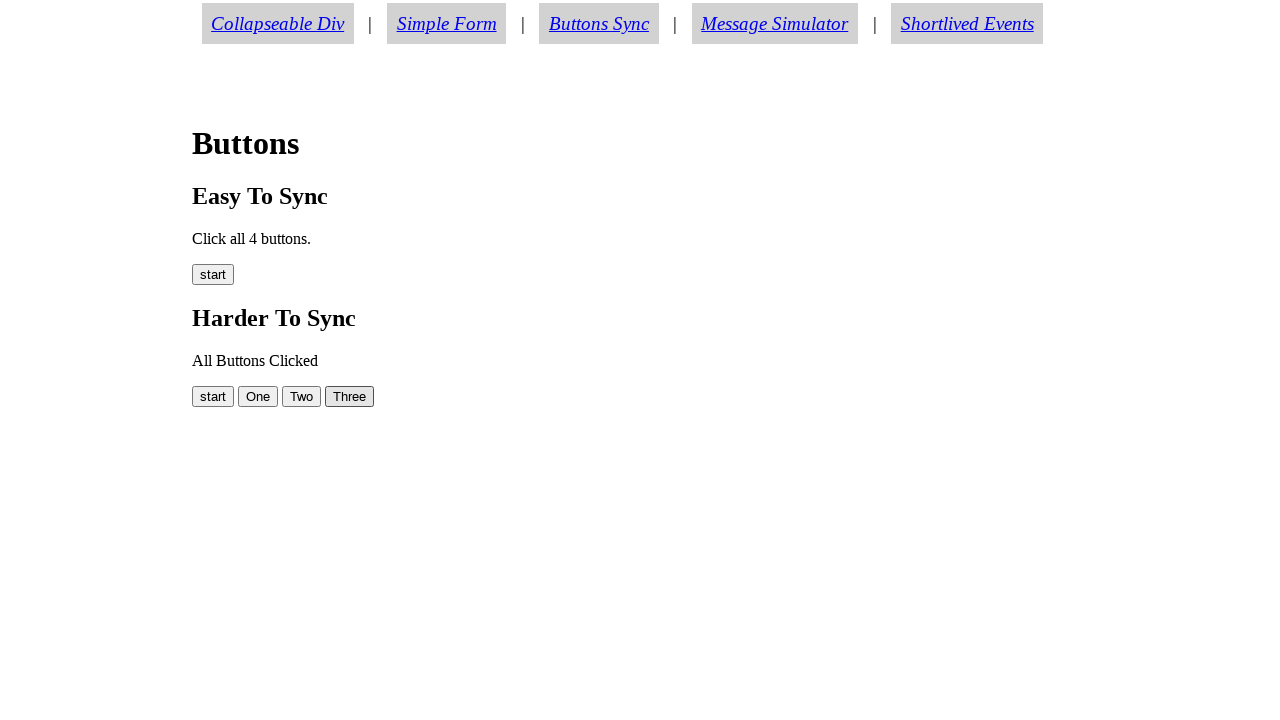

Success message 'All Buttons' appeared confirming all buttons were clicked
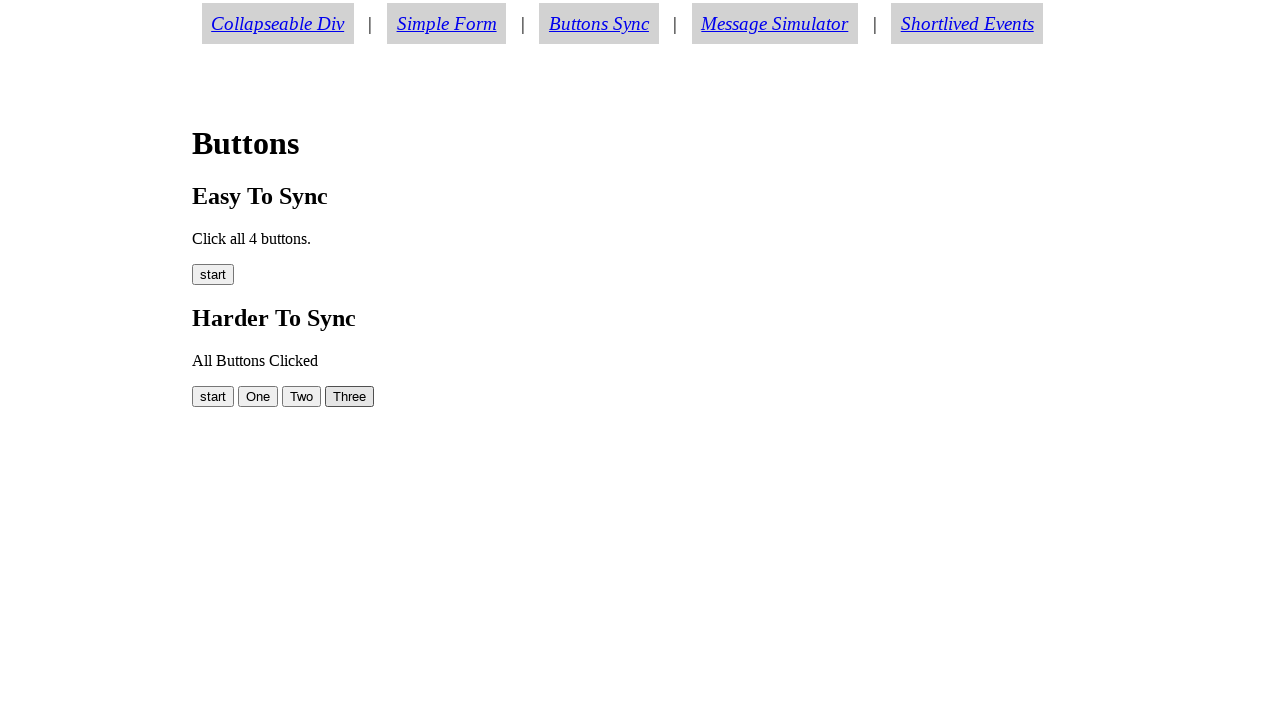

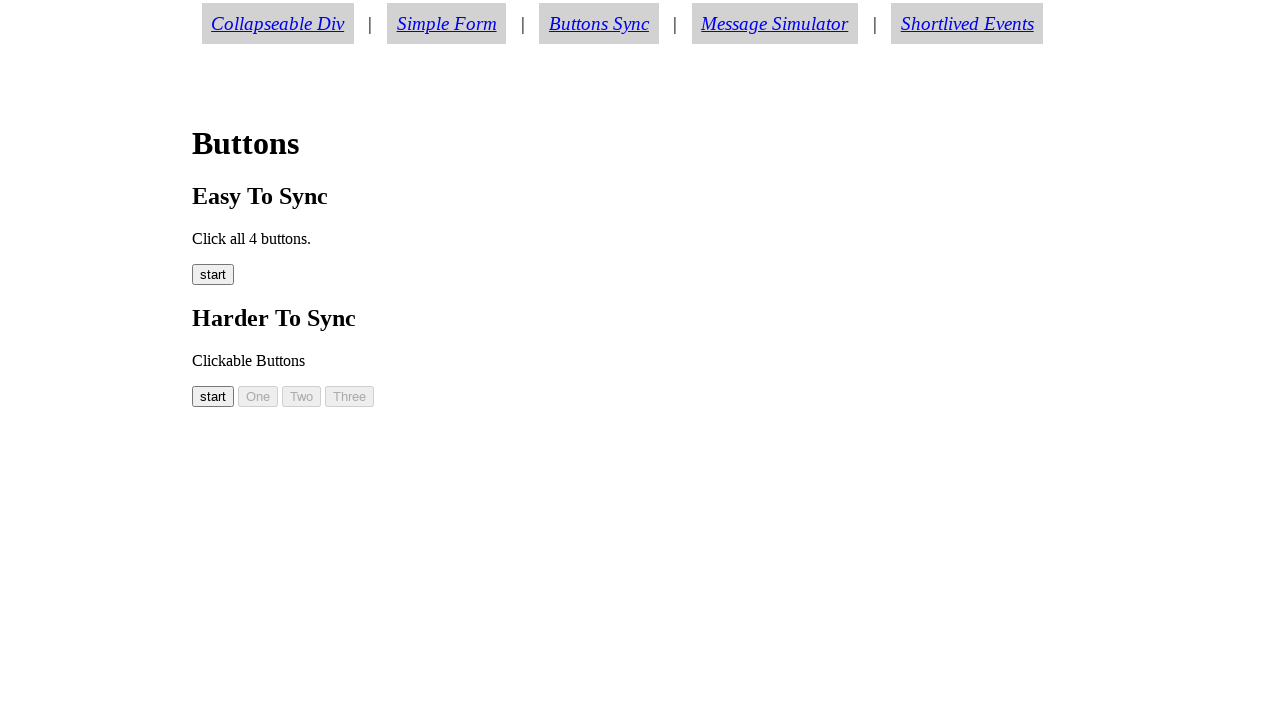